Tests the documentation site by verifying homepage loads with correct title, navigation is visible, then navigates to API and testing documentation pages

Starting URL: https://tjsingleton.github.io/bulletbuzz/

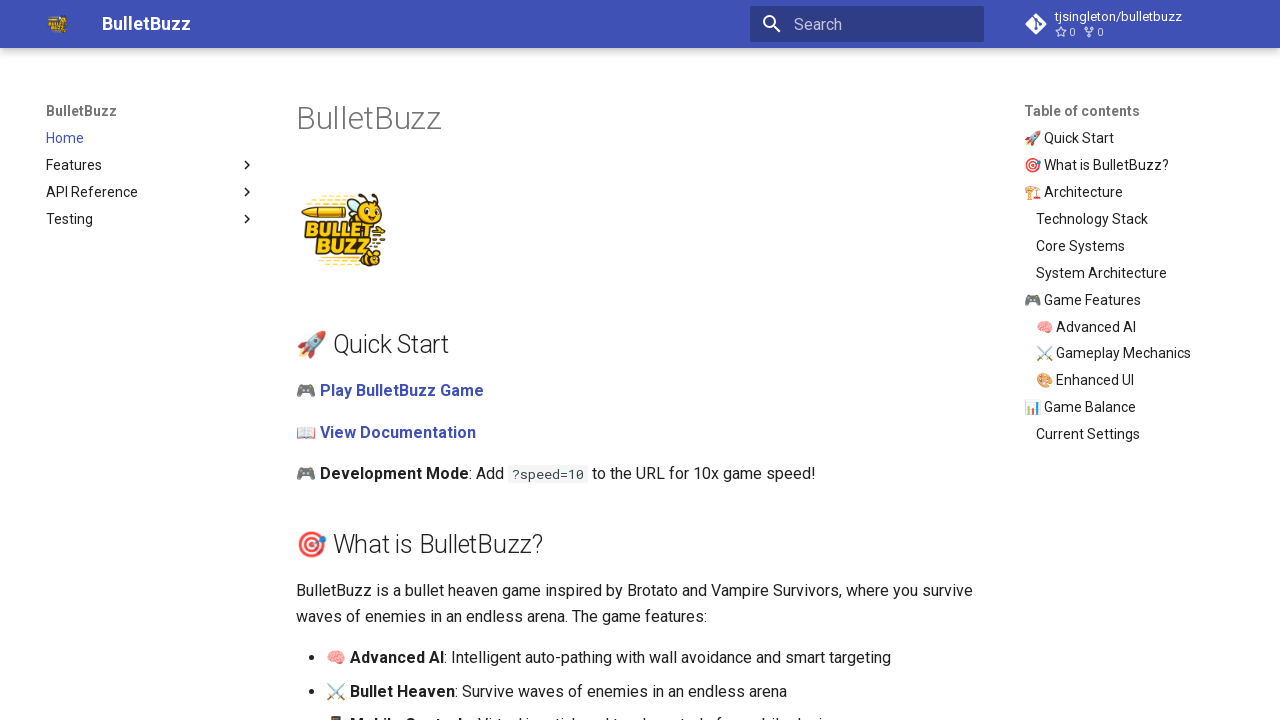

Waited for homepage to load (2 seconds)
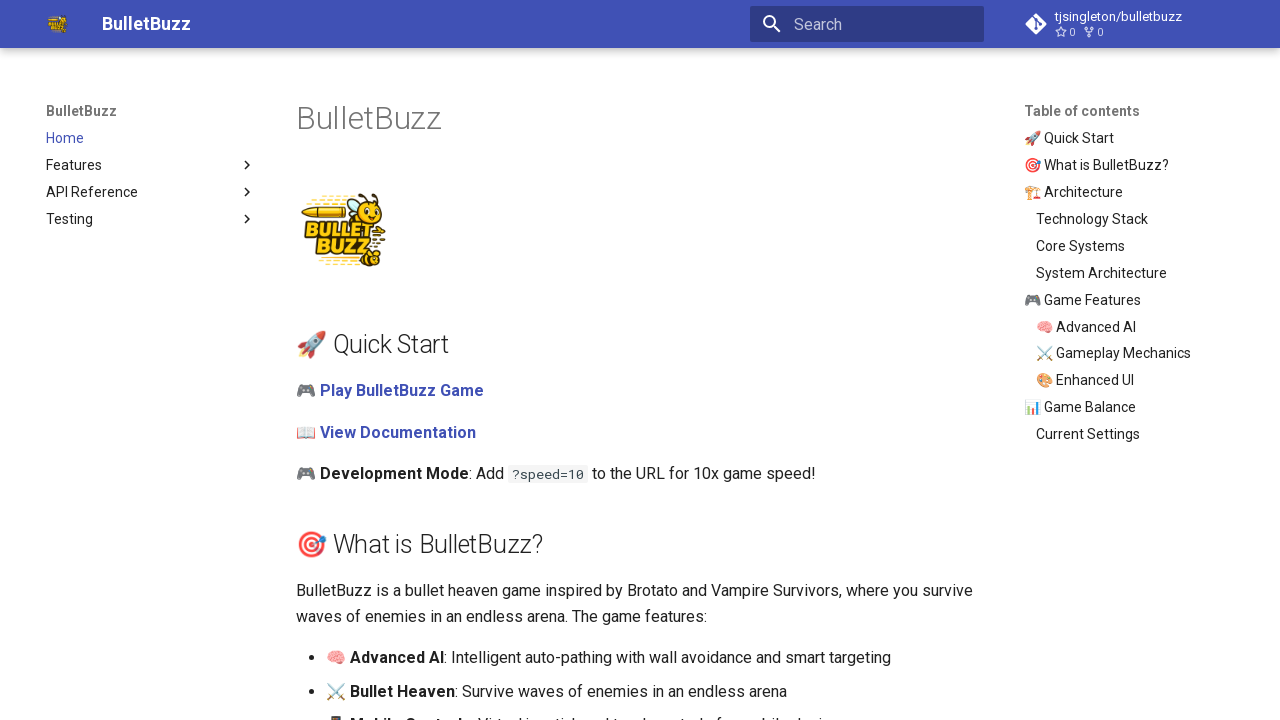

Retrieved homepage title text
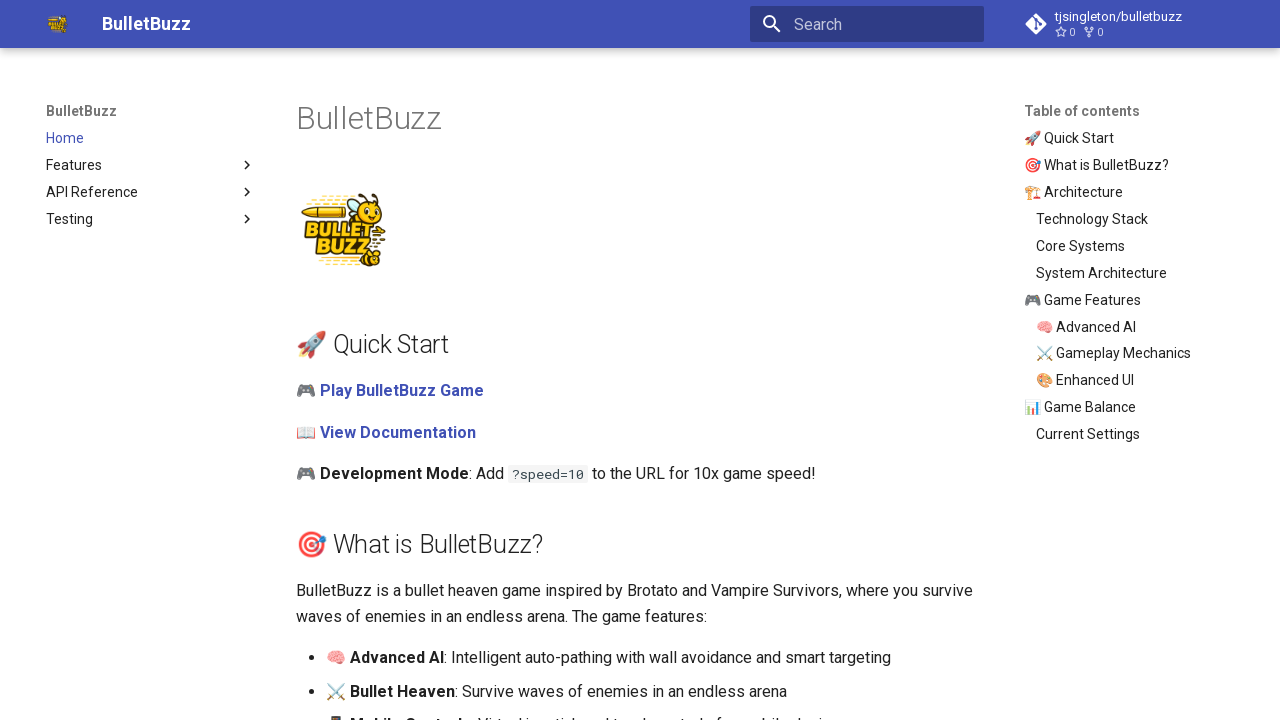

Verified homepage title contains 'BulletBuzz'
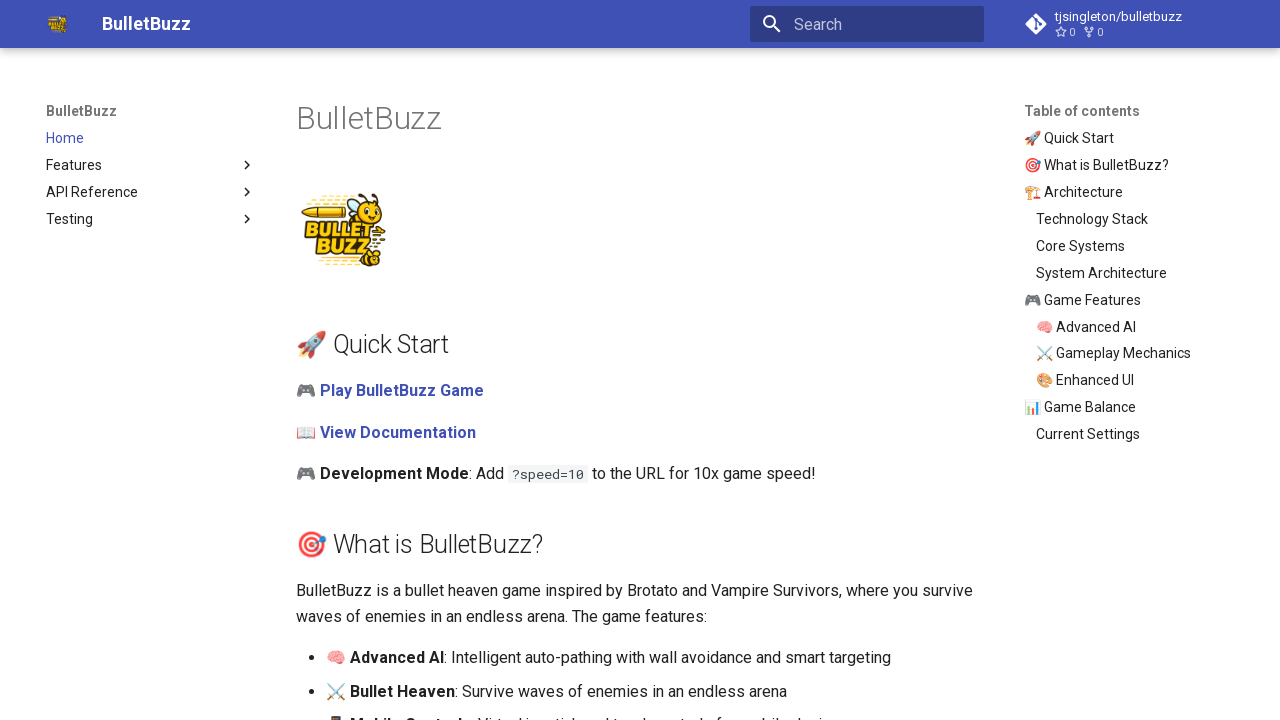

Verified navigation menu is visible
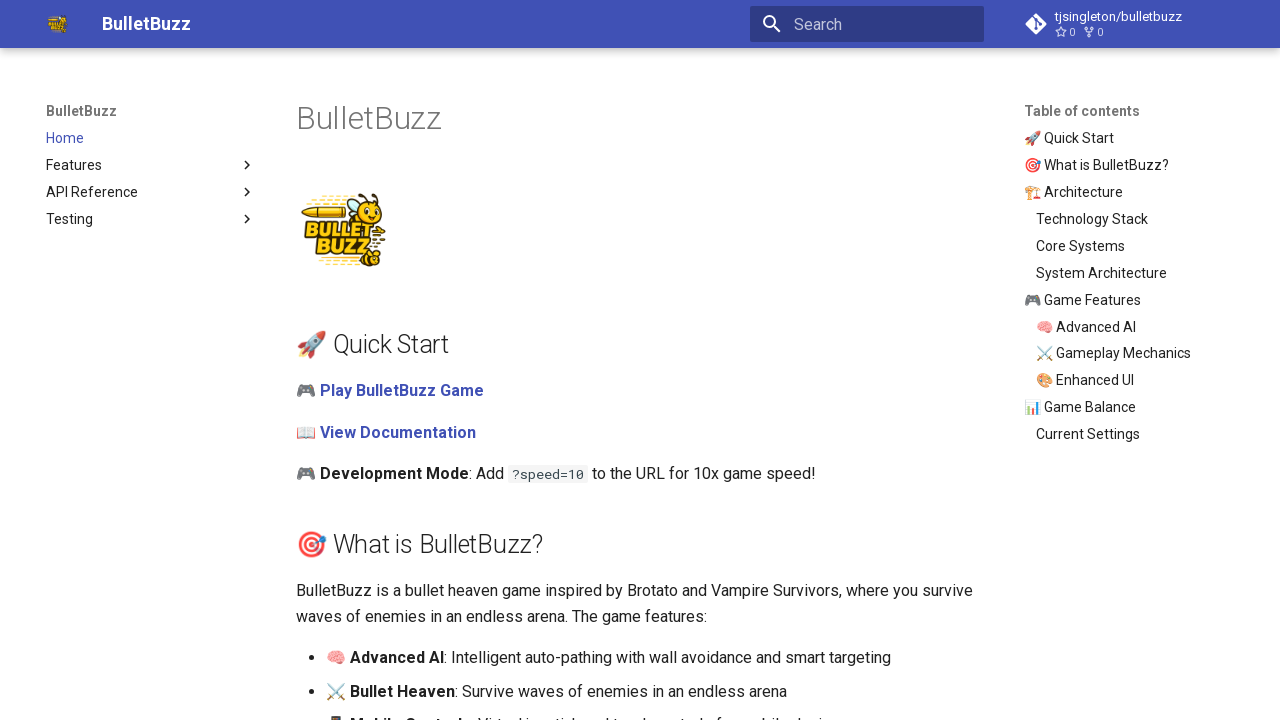

Navigated to API documentation page
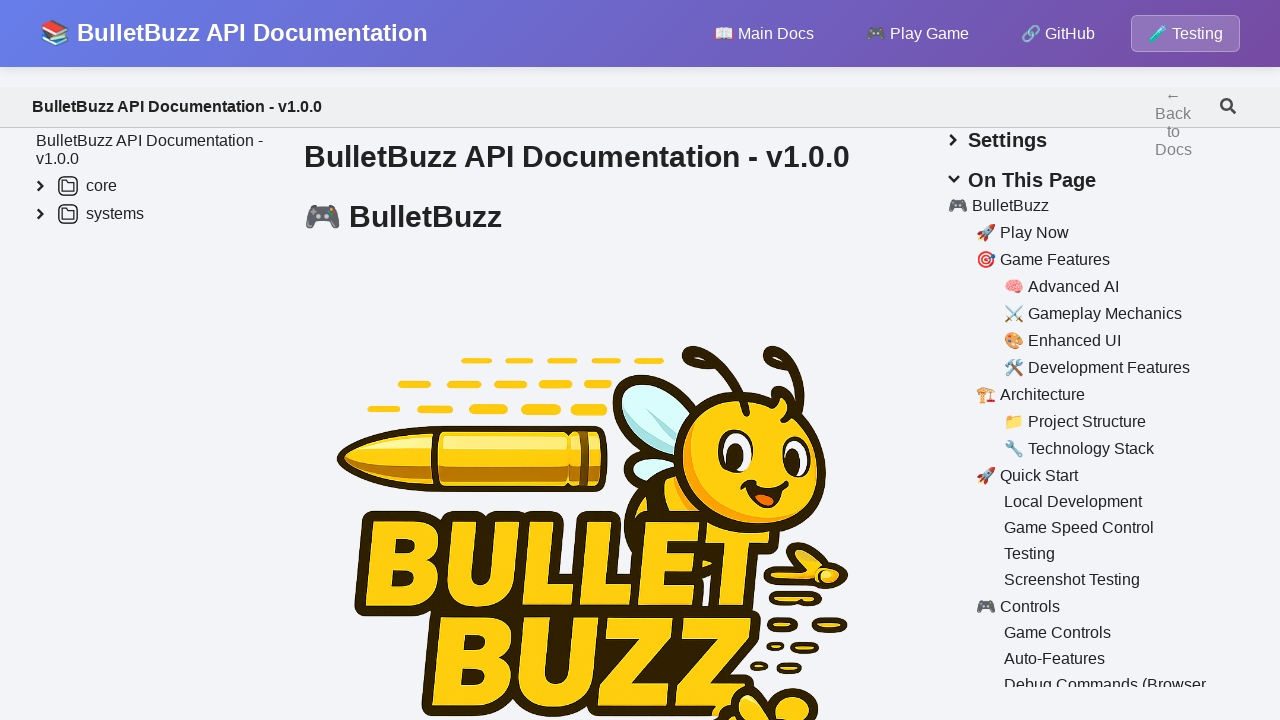

Waited for API documentation page to load (2 seconds)
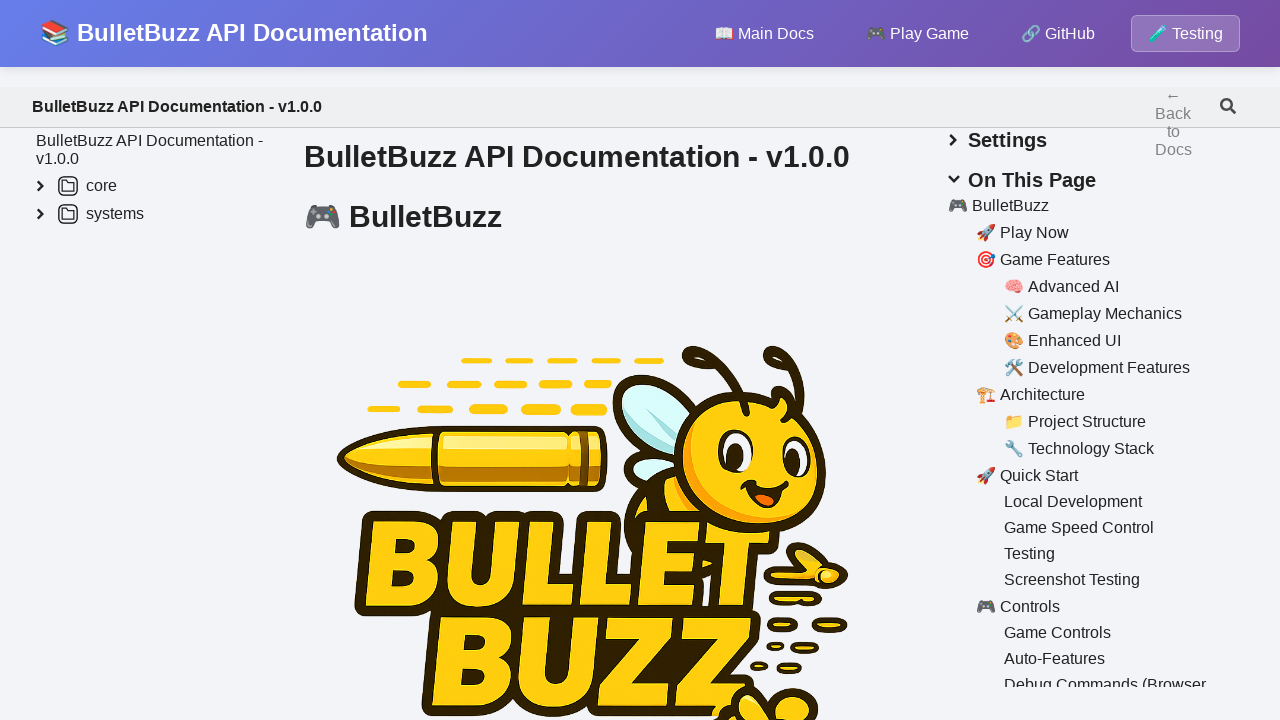

Retrieved API documentation page title
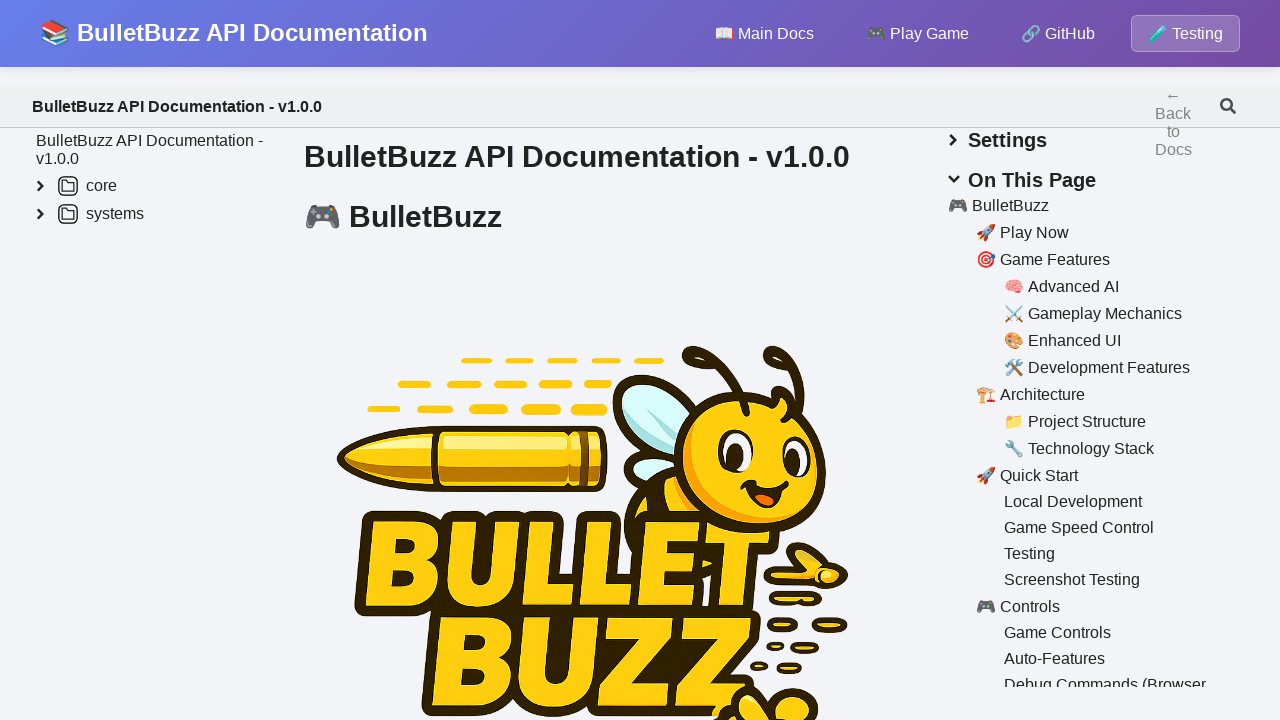

Navigated to testing documentation page
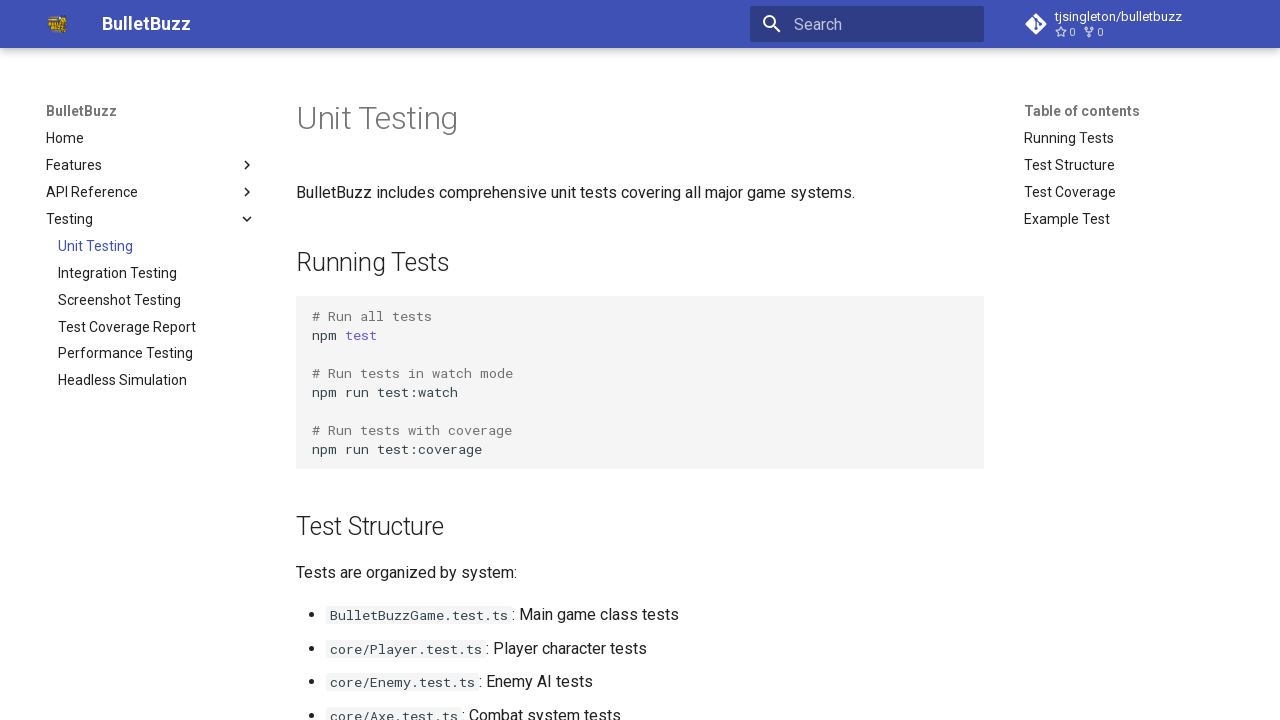

Waited for testing documentation page to load (2 seconds)
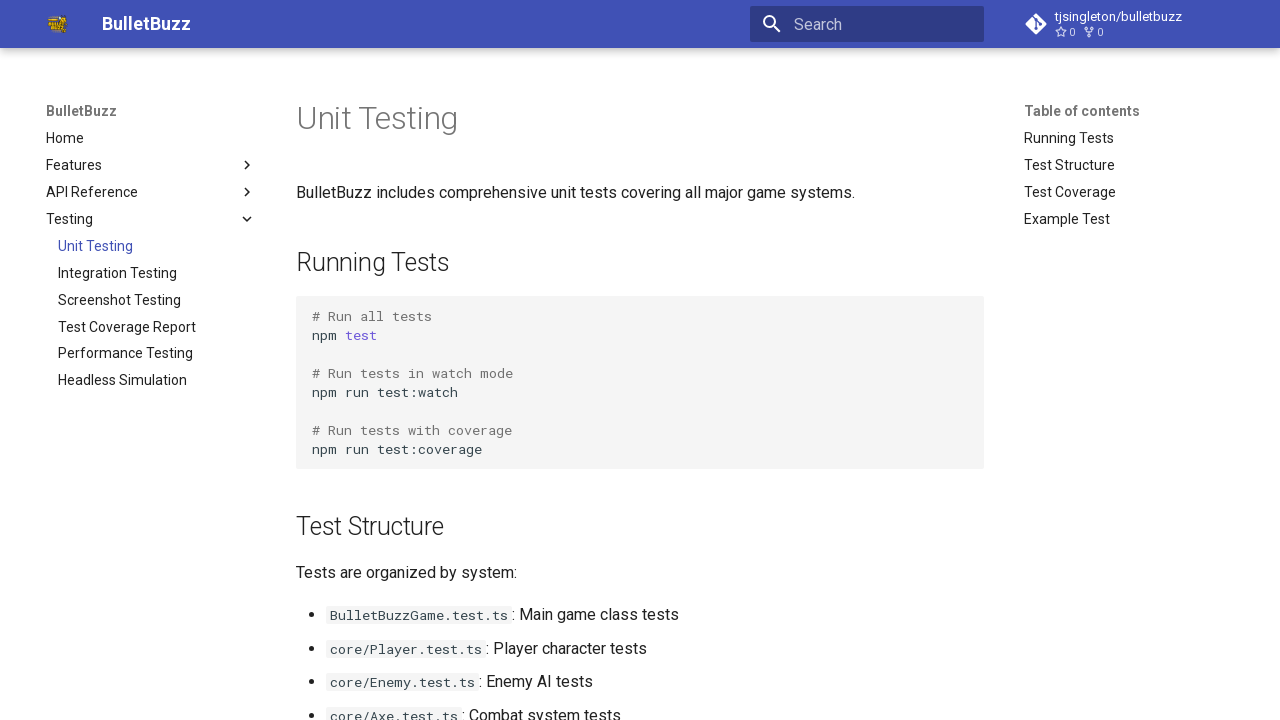

Retrieved testing documentation page title
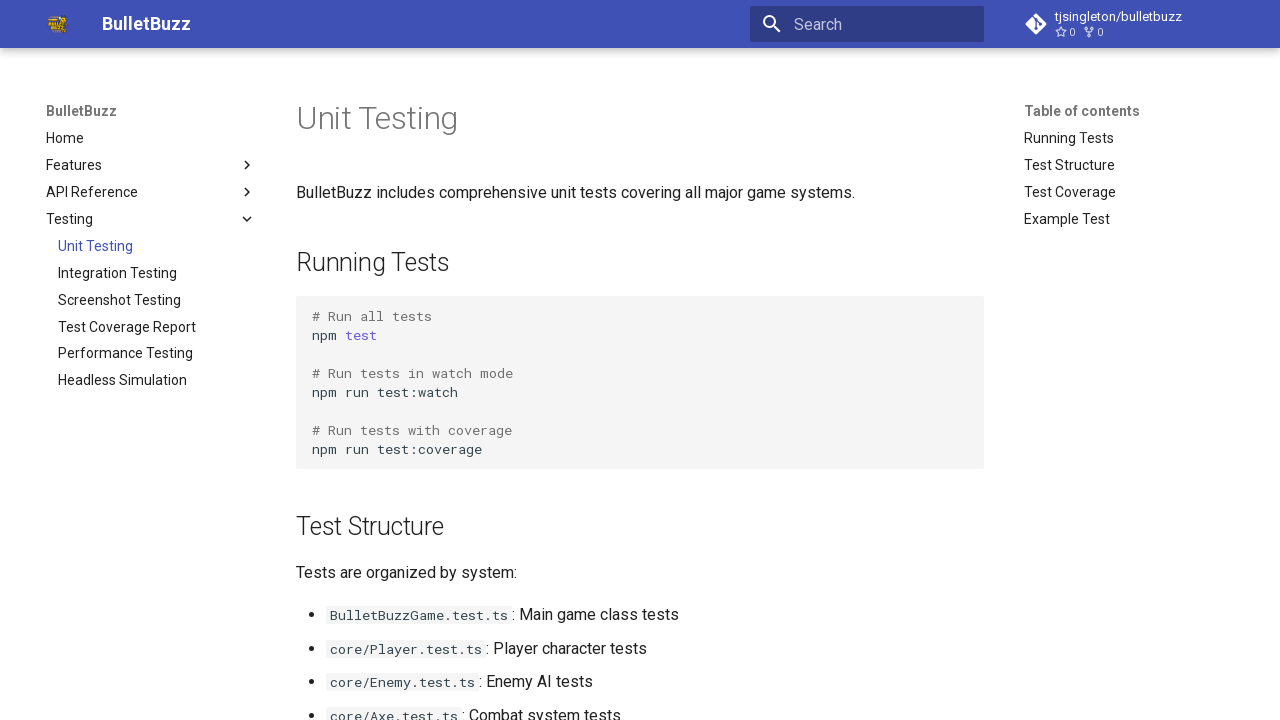

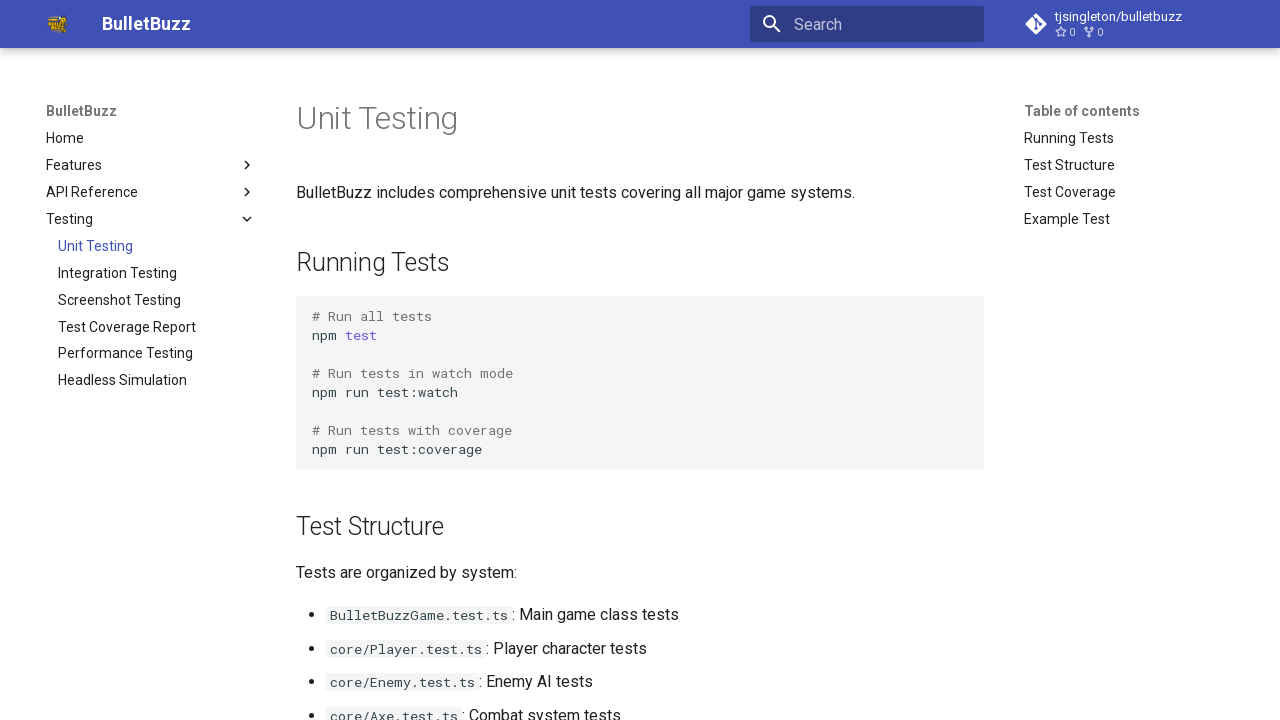